Tests broken links functionality on DemoQA website by navigating to the Elements section, clicking on a broken link, and then navigating back

Starting URL: https://demoqa.com/

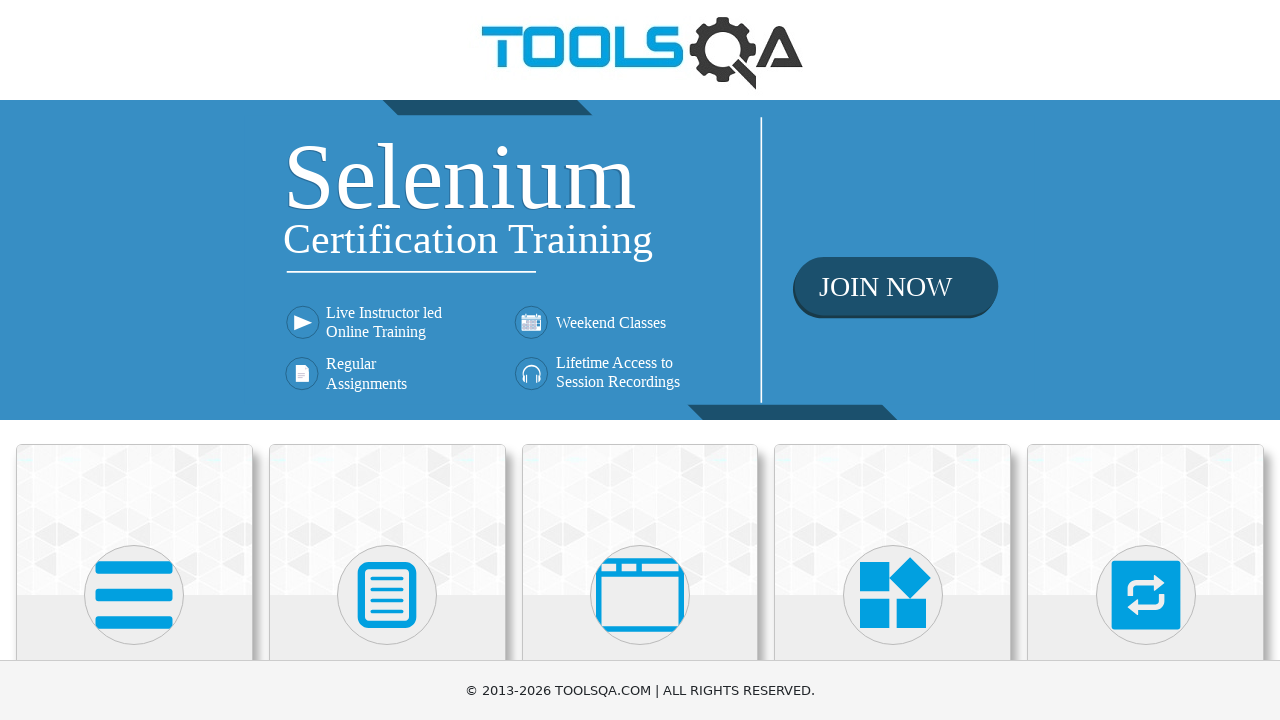

Scrolled down 250px to view Elements section
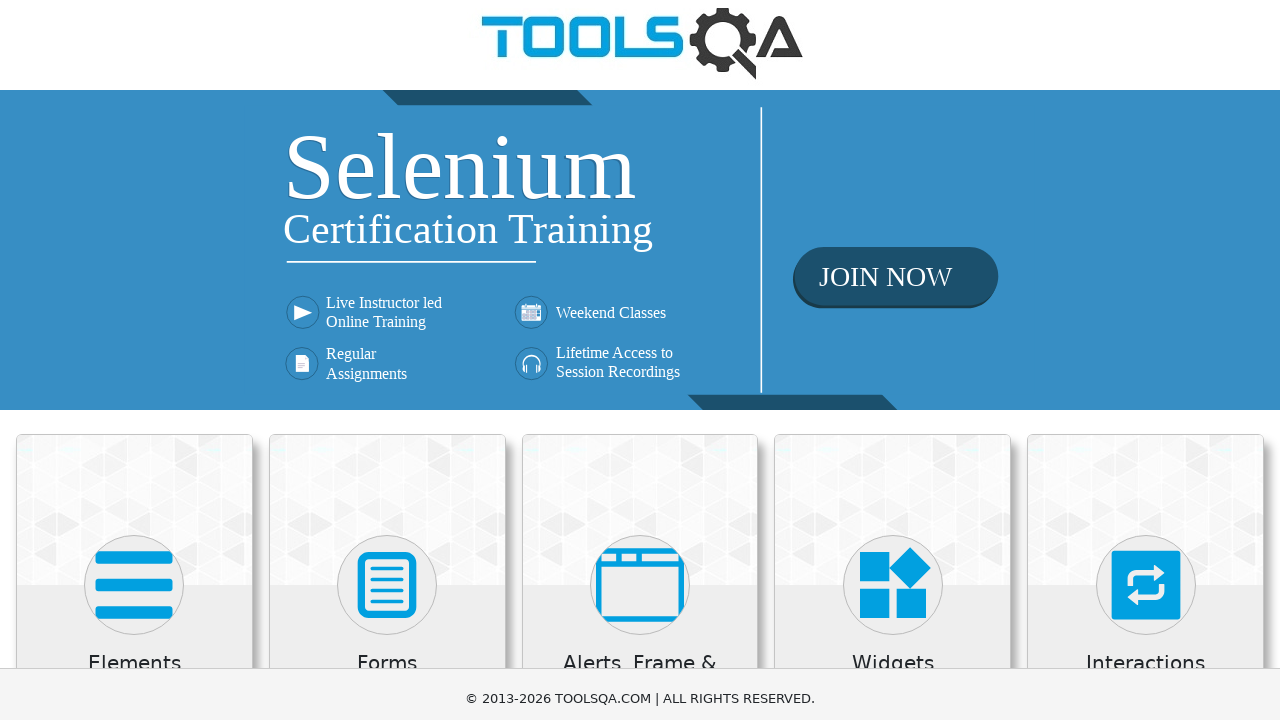

Clicked on Elements section at (134, 423) on xpath=//h5[text()='Elements']
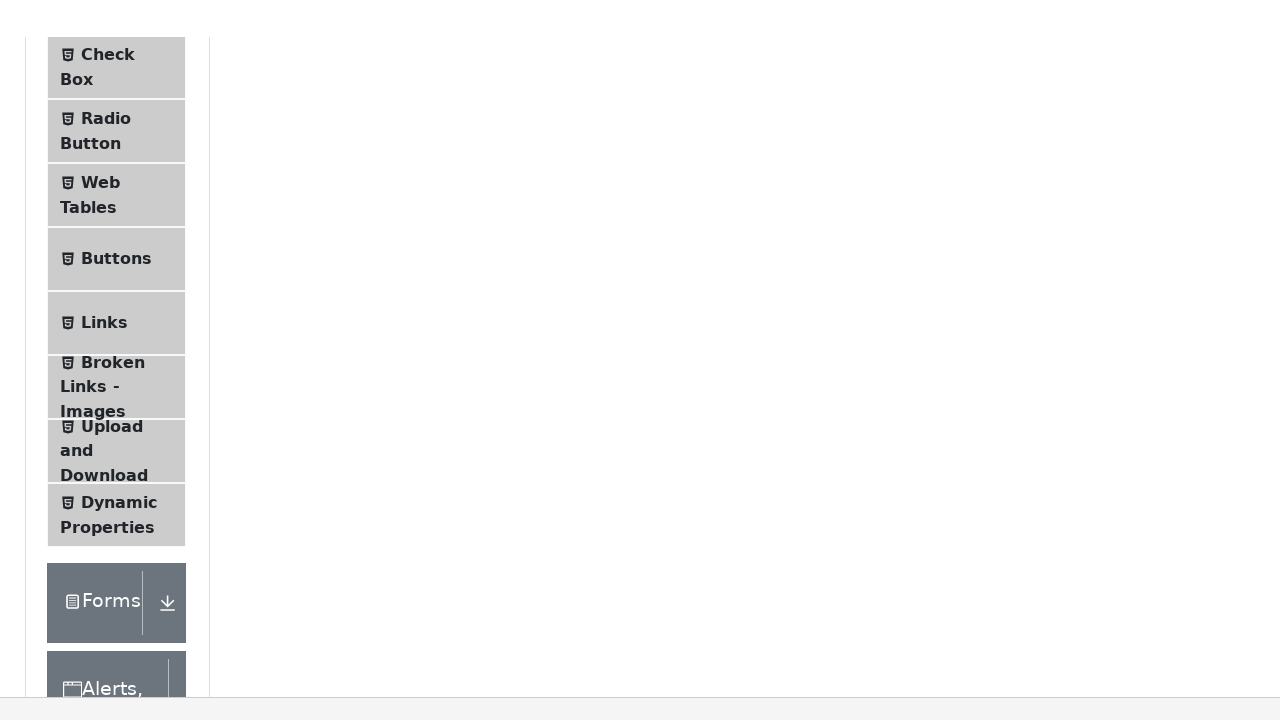

Clicked on Broken Links - Images menu item at (113, 307) on xpath=//span[contains(text(),'Broken Links - Images')]
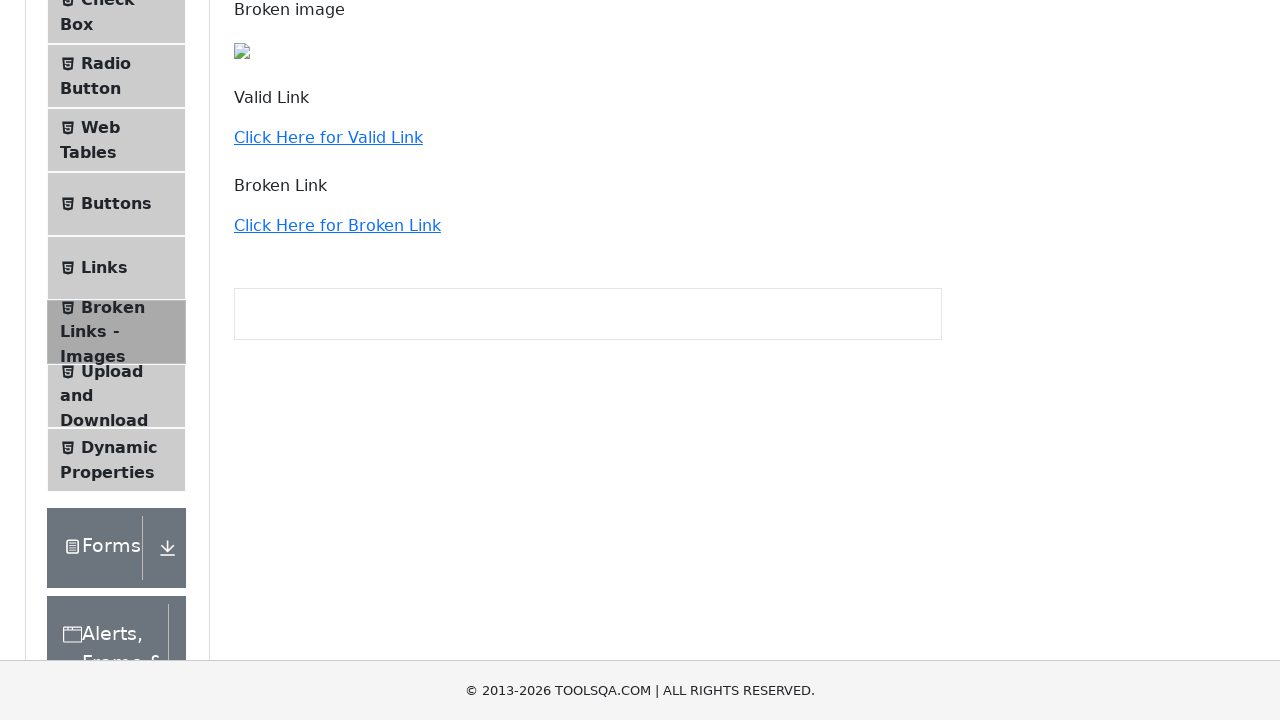

Clicked on broken link at (337, 226) on xpath=//a[contains(text(),'Click Here for Broken Link')]
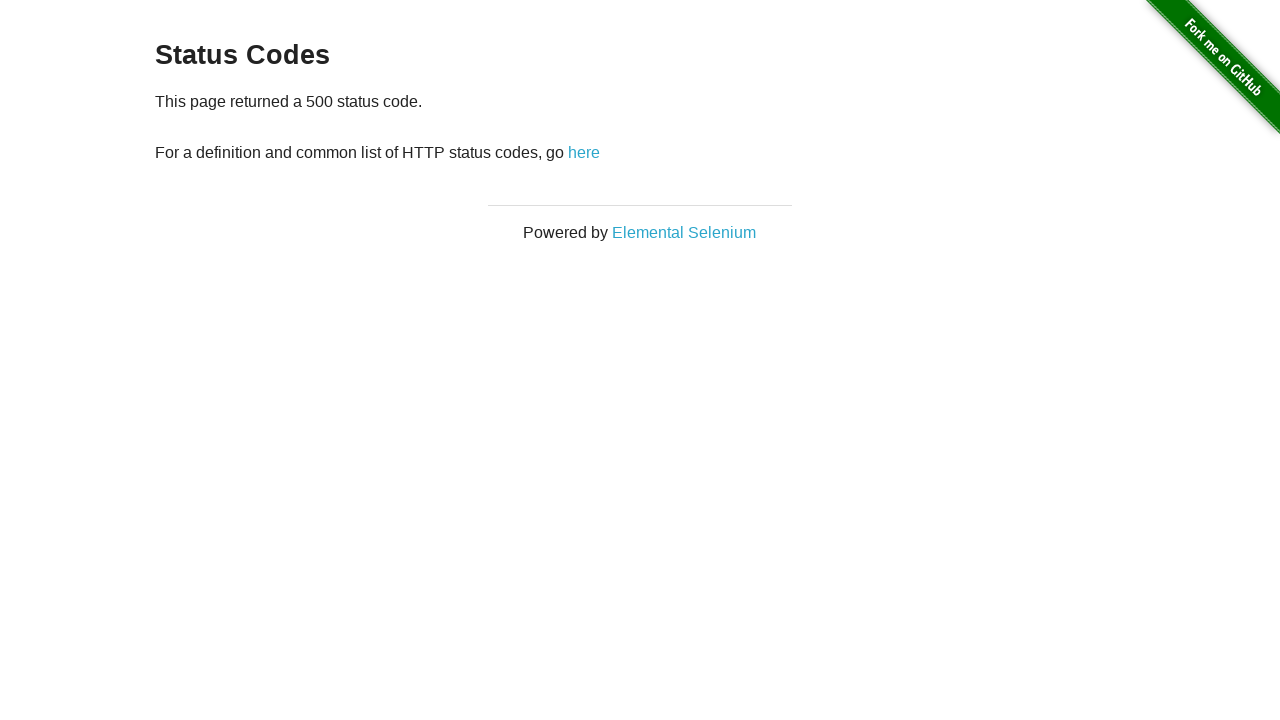

Waited 2 seconds for page to load
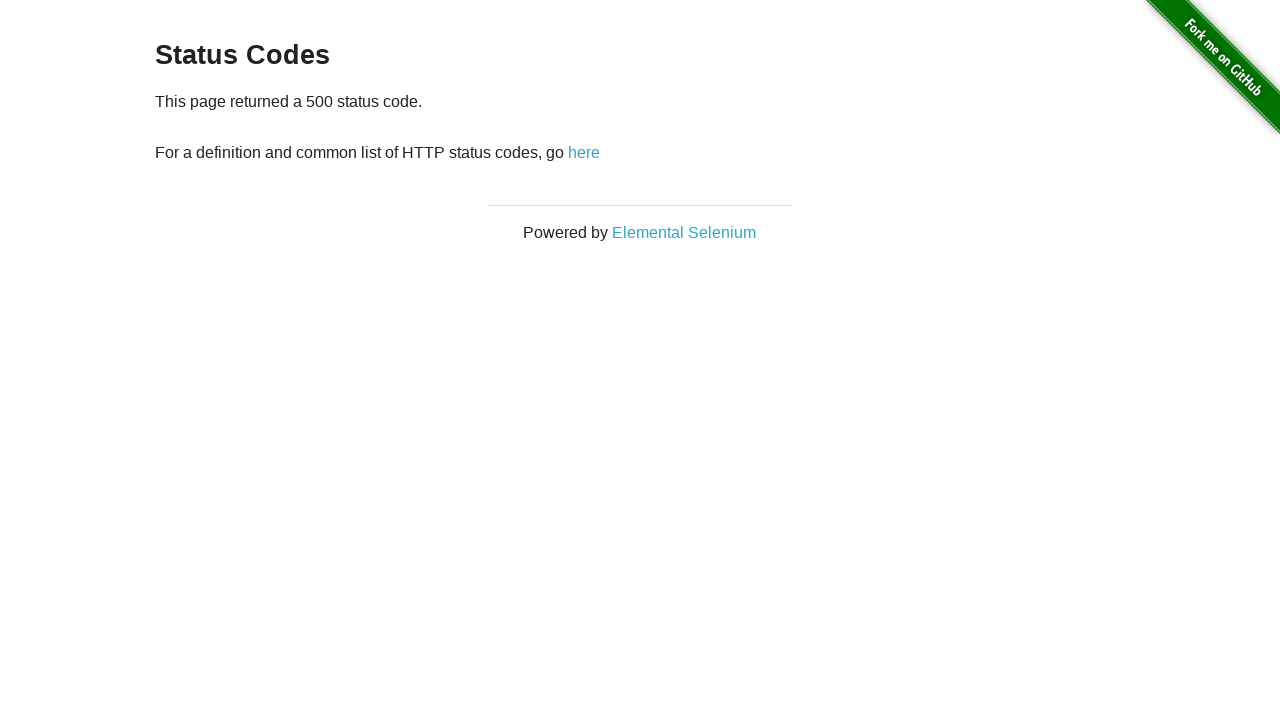

Retrieved page title: The Internet
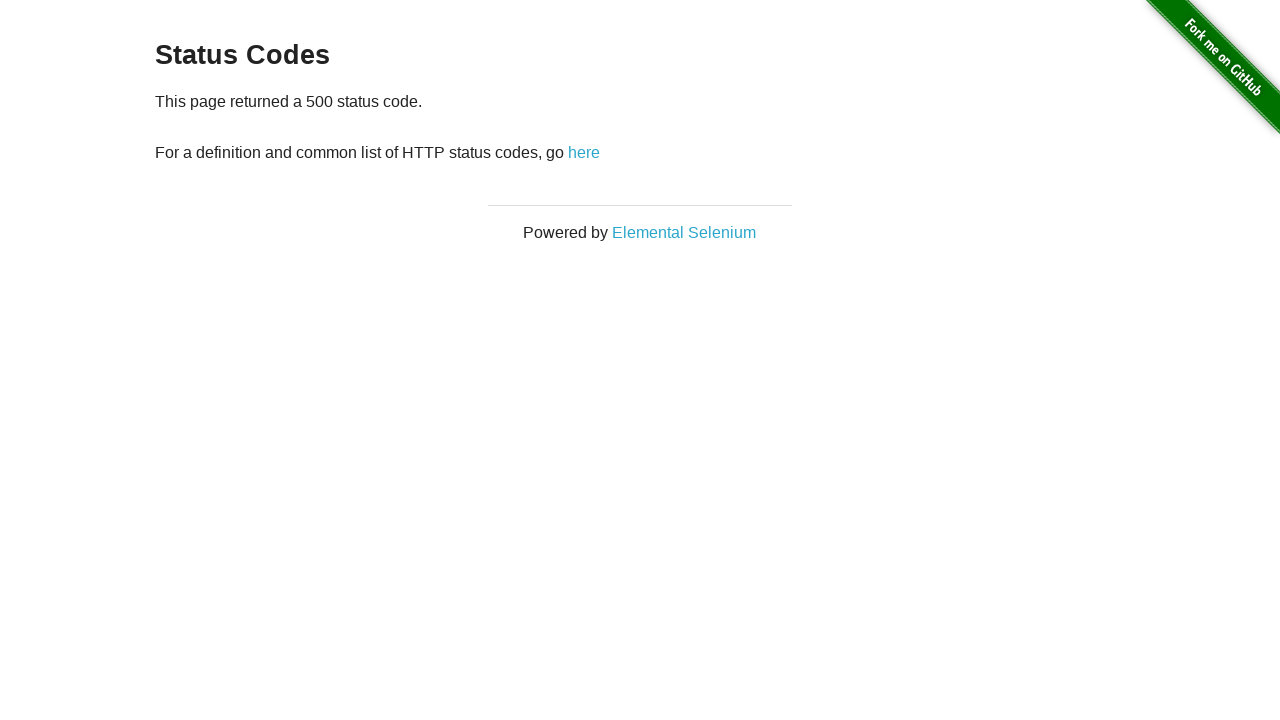

Navigated back to previous page
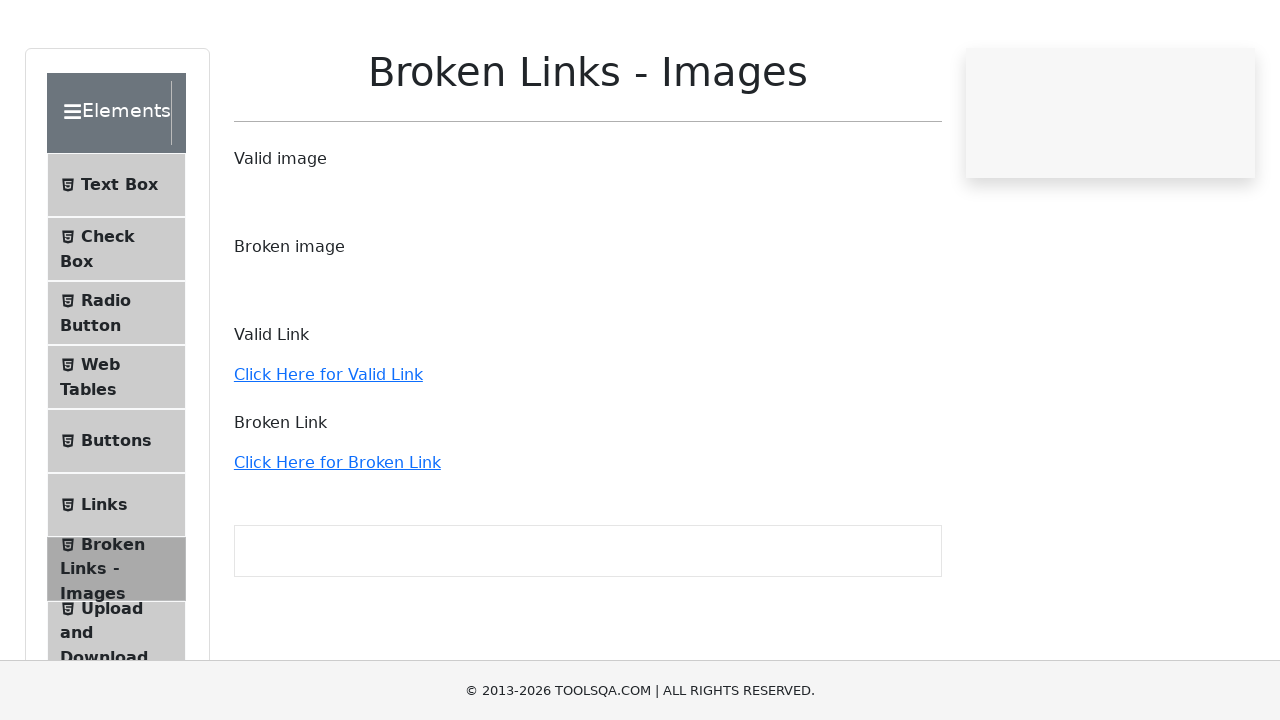

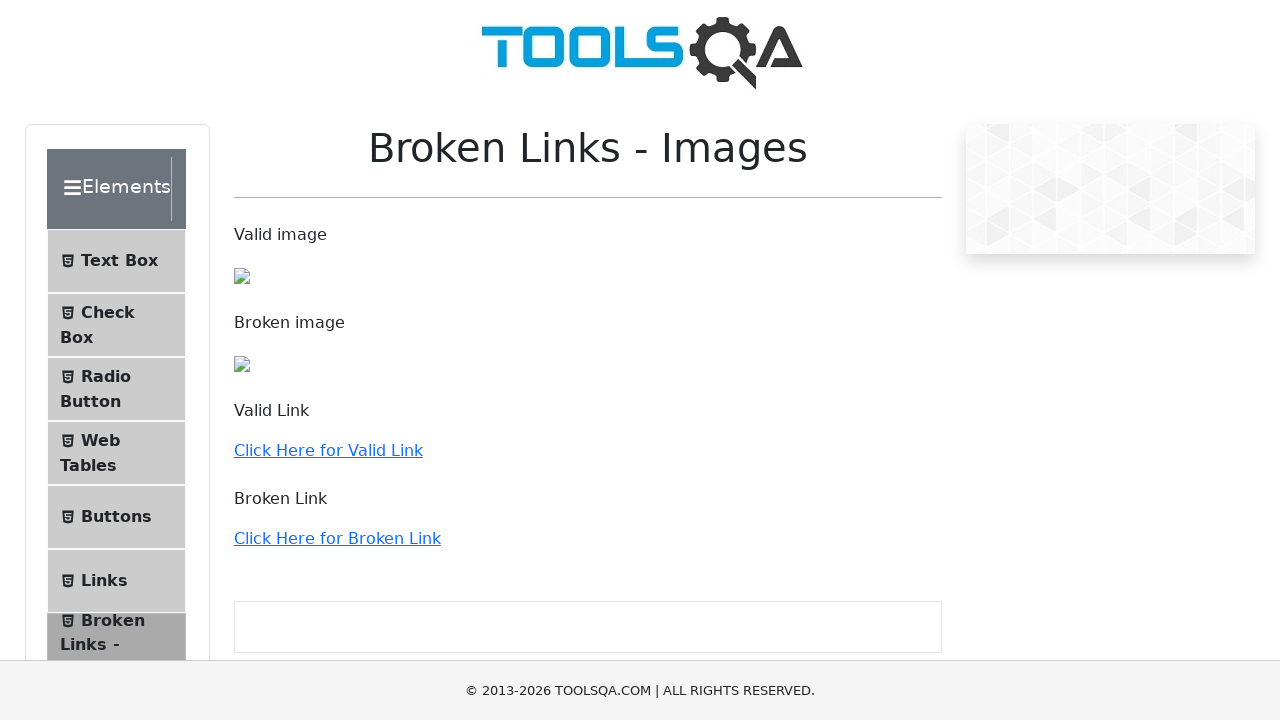